Tests multi-select dropdown functionality by switching to an iframe and selecting multiple car options using different selection methods (by value, by index, and by visible text).

Starting URL: https://www.w3schools.com/tags/tryit.asp?filename=tryhtml_select_multiple

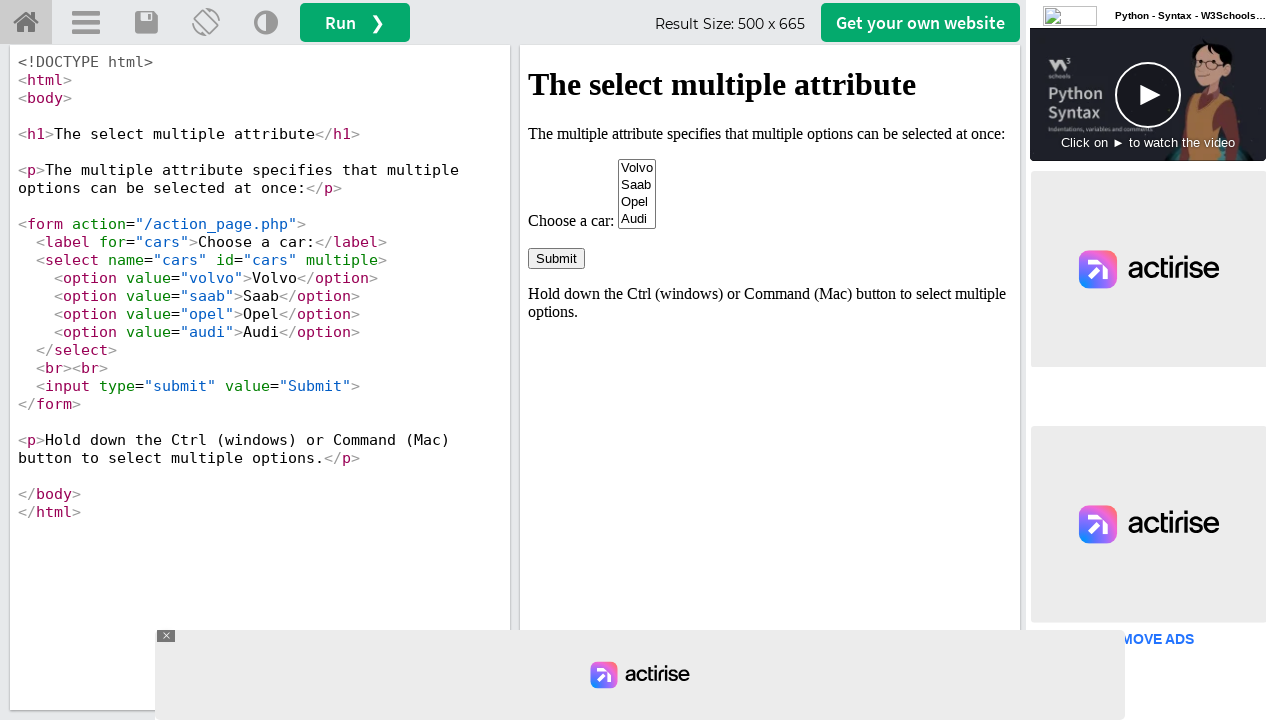

Waited for multi-select dropdown to load in iframe
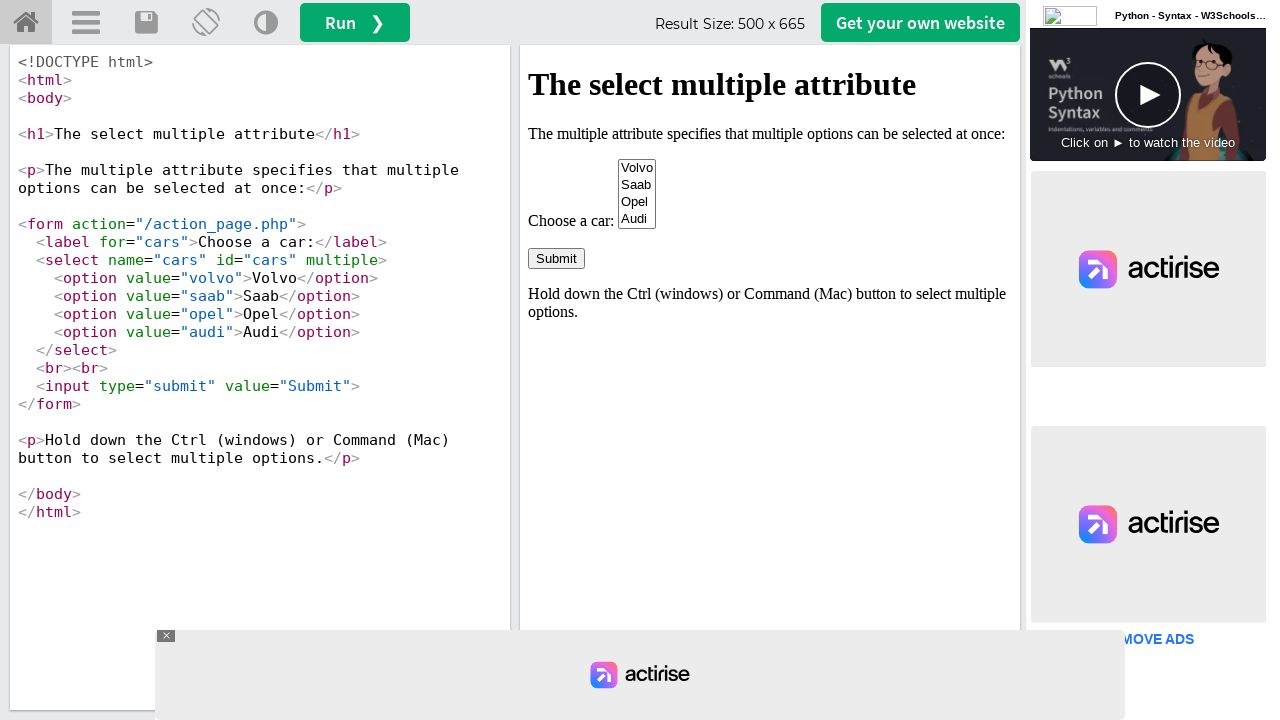

Retrieved iframe reference for interaction
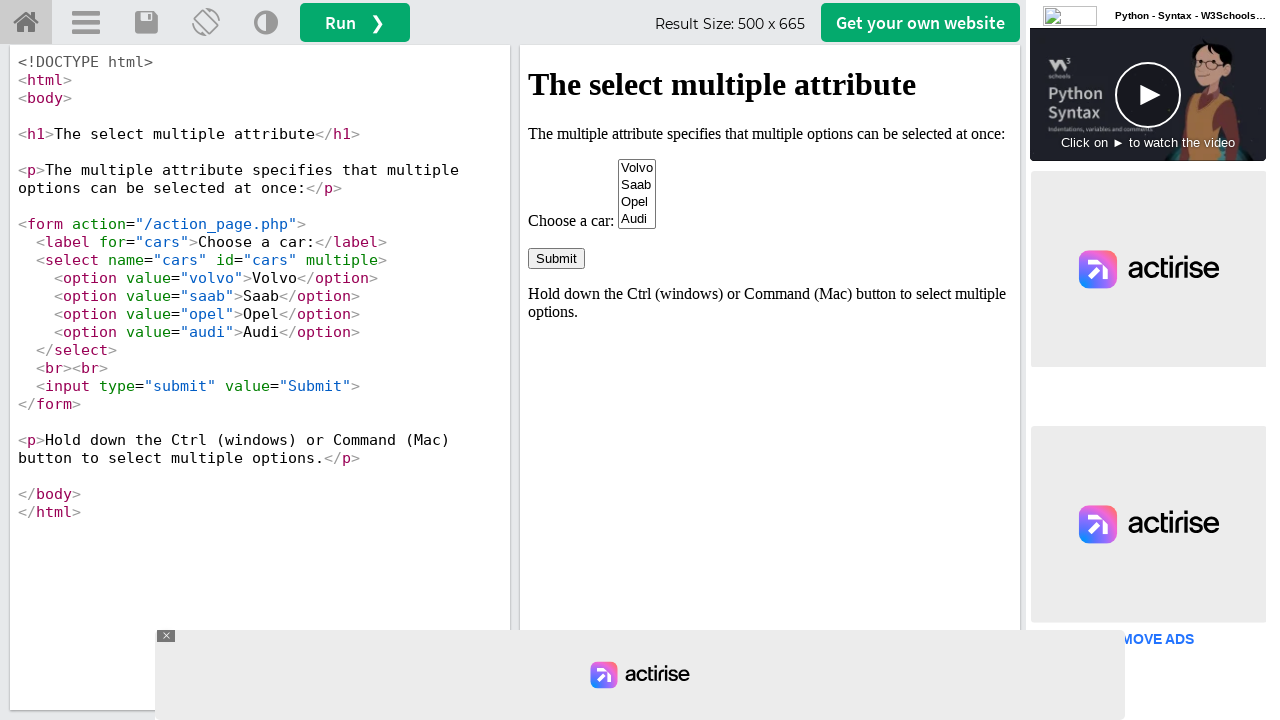

Selected 'Opel' by value from multi-select dropdown
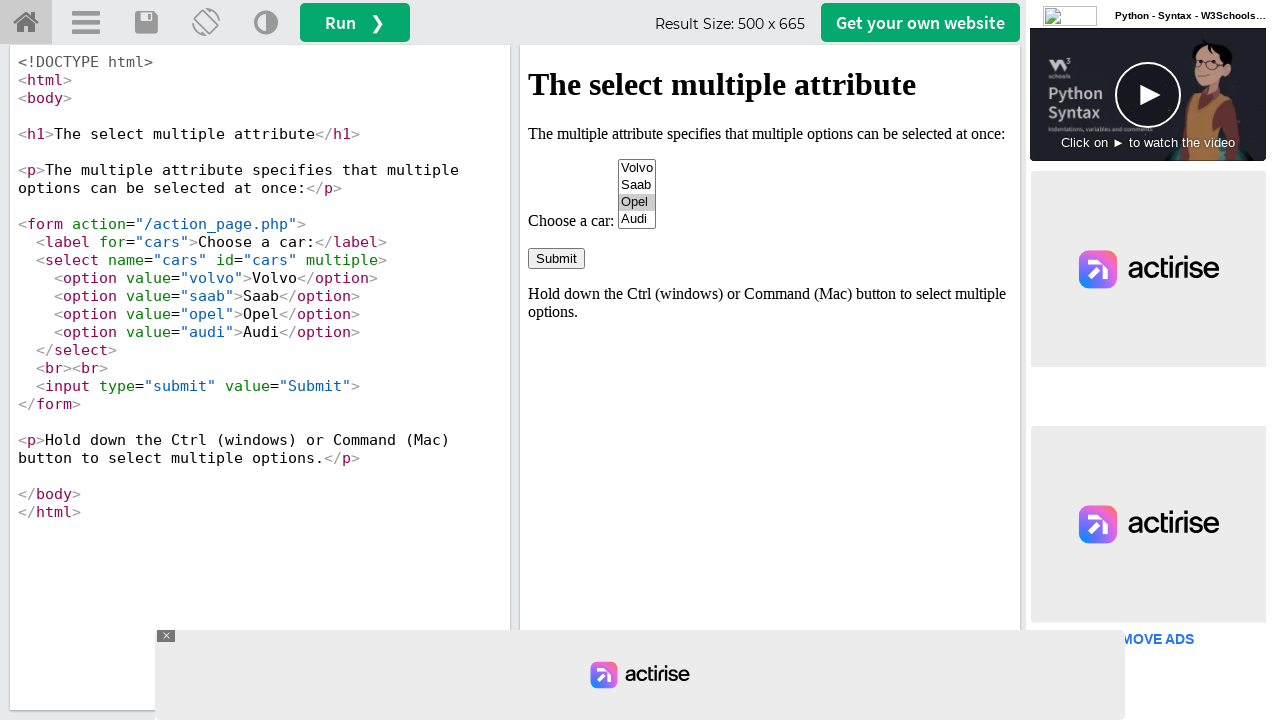

Selected first option (Volvo) by index
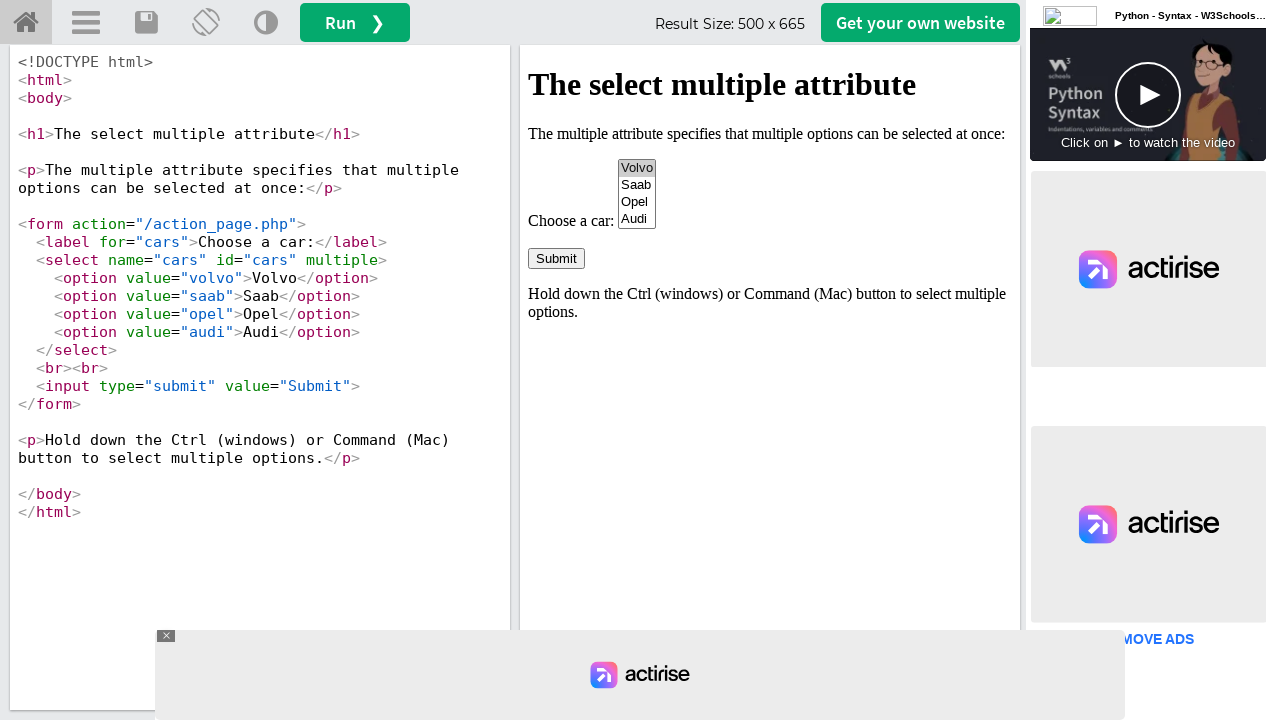

Selected 'Saab' by visible text label
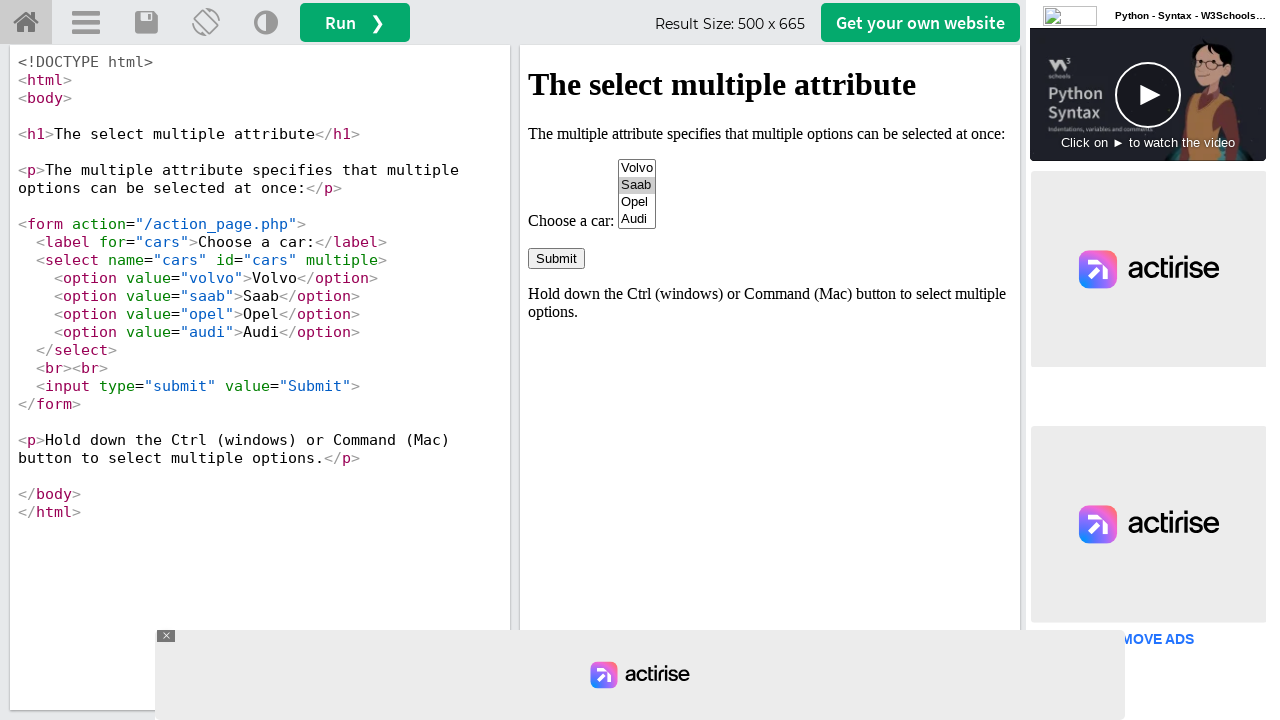

Selected multiple car options (Opel, Volvo, Saab) simultaneously
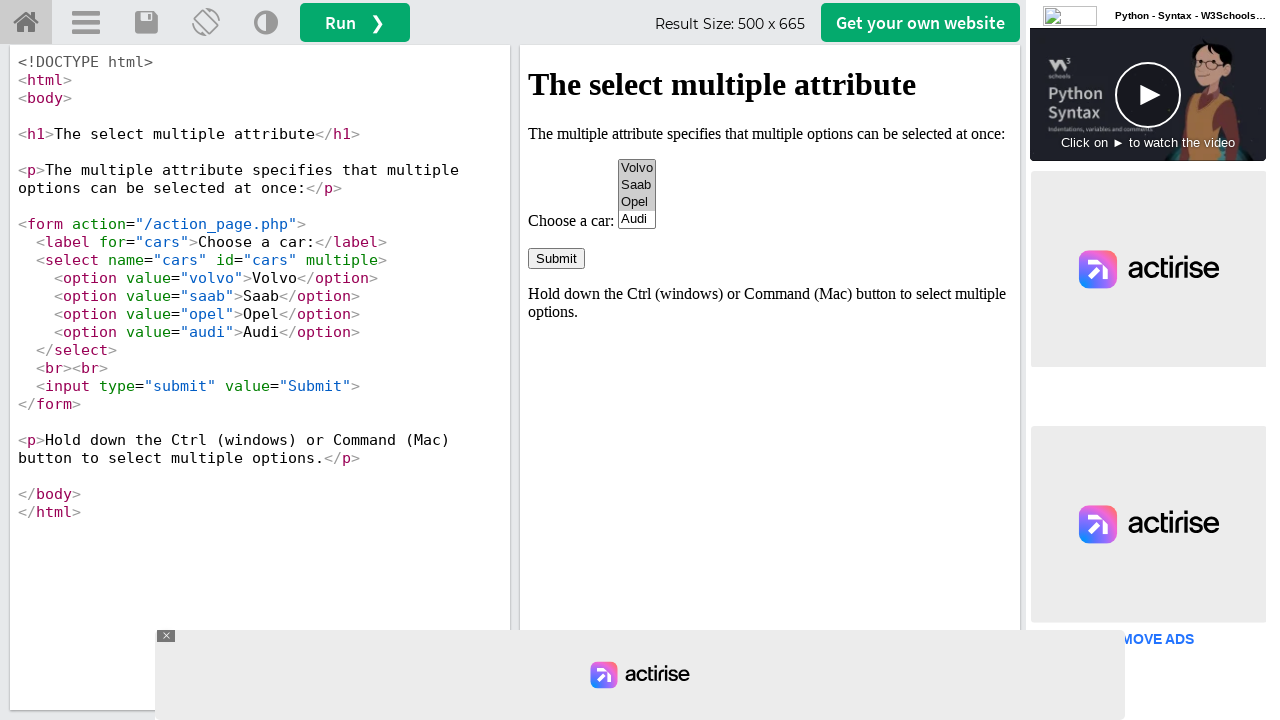

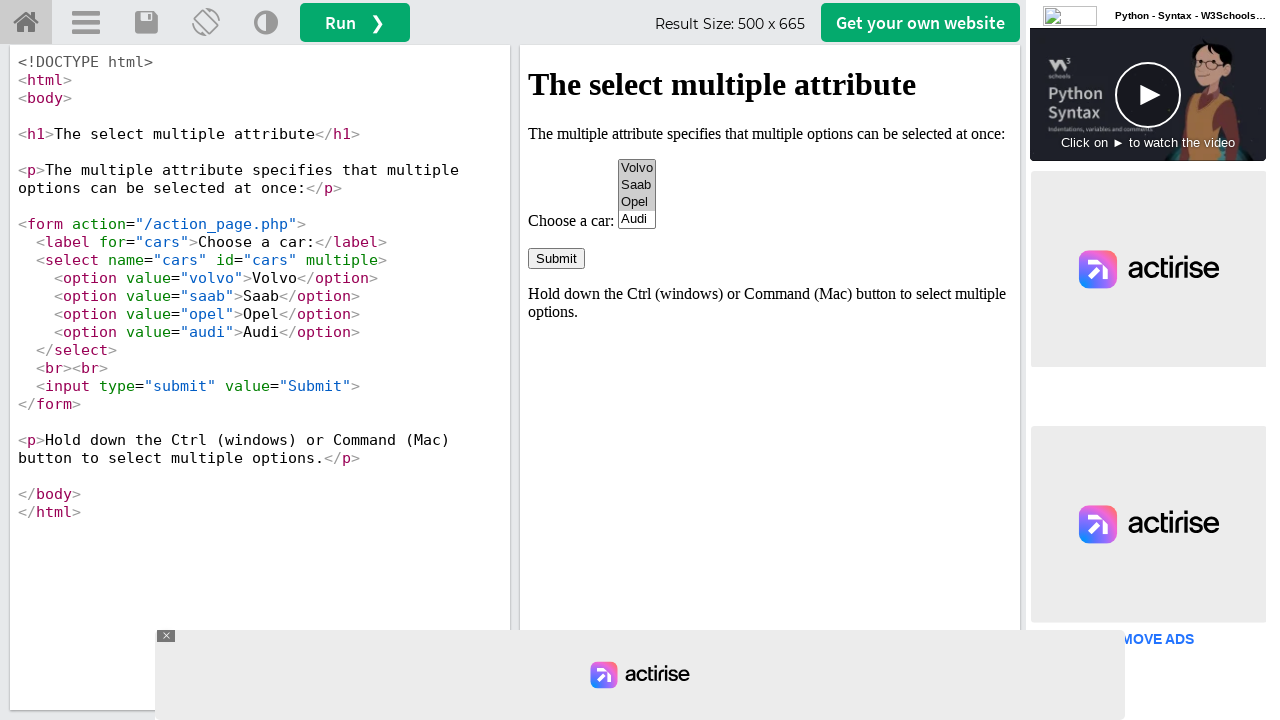